Tests form filling on a test automation practice site by entering text in a textarea and email field using XPath locators with AND/OR operators

Starting URL: https://testautomationpractice.blogspot.com/

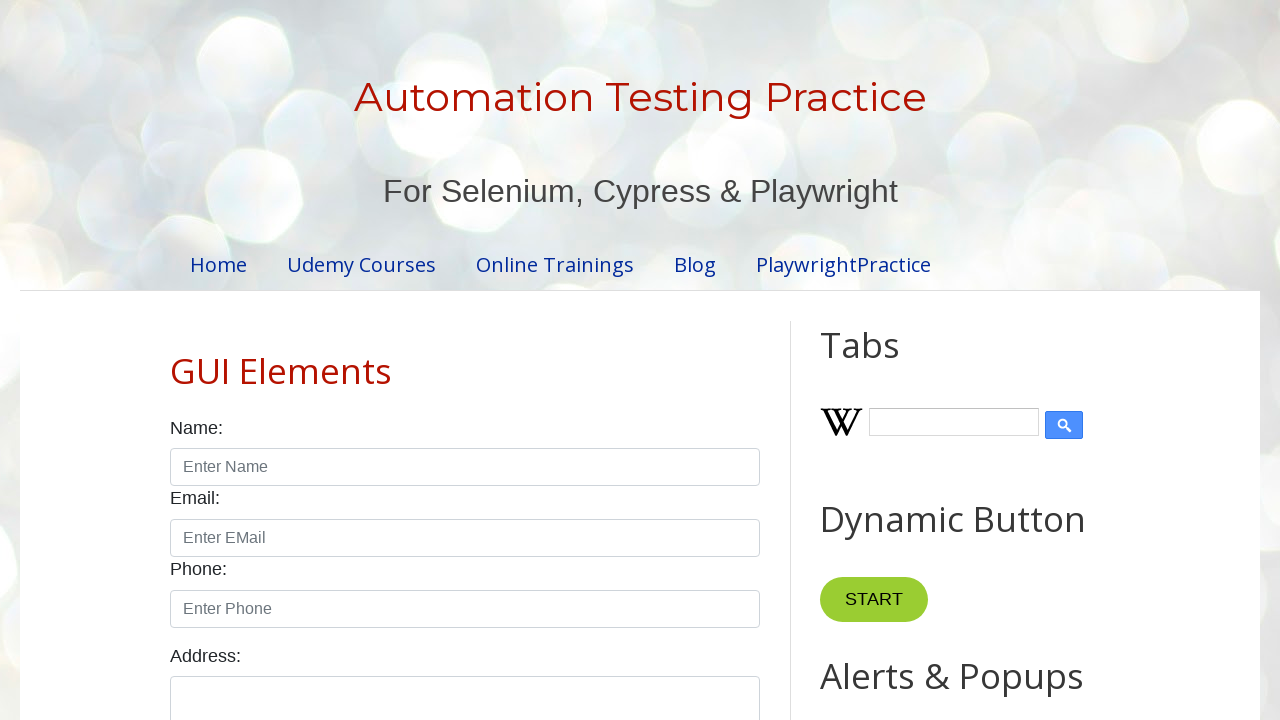

Filled address textarea with 'Address' using XPath AND operator on //textarea[@id='textarea' and @class='form-control']
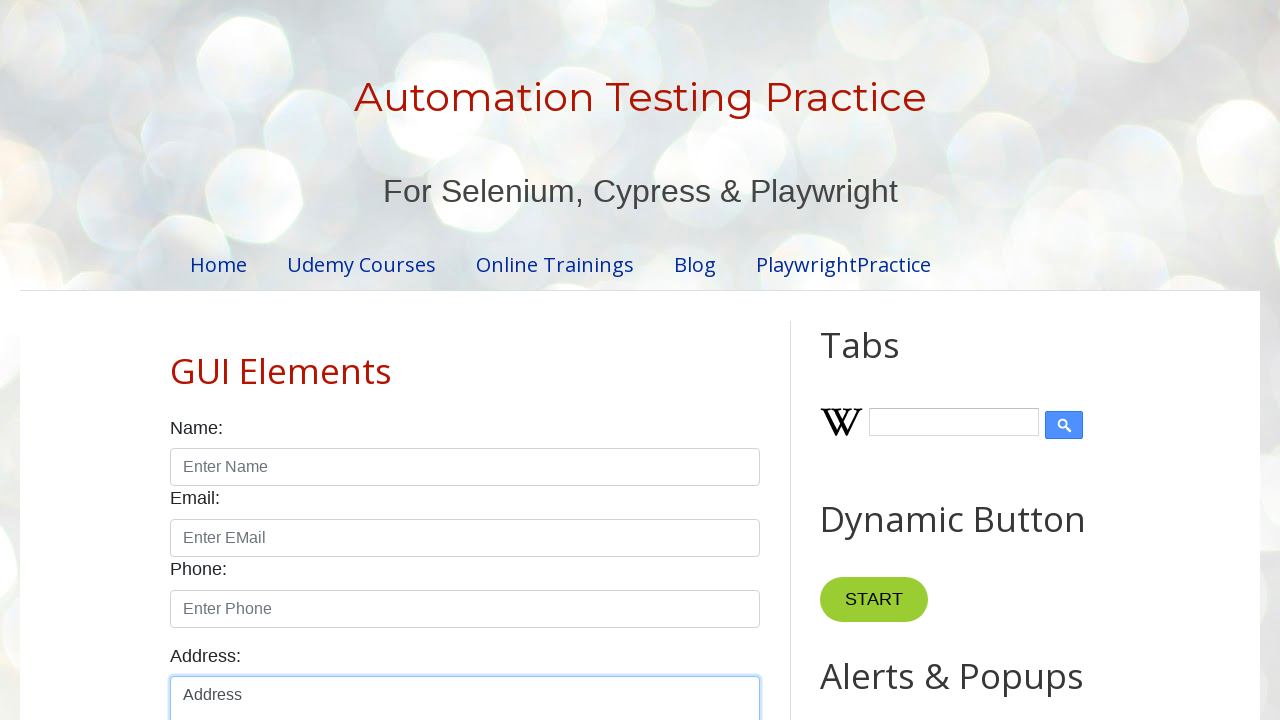

Filled email field with 'testuser543@example.com' using XPath OR operator on //*[@placeholder = 'Enter Eail' or @id='email']
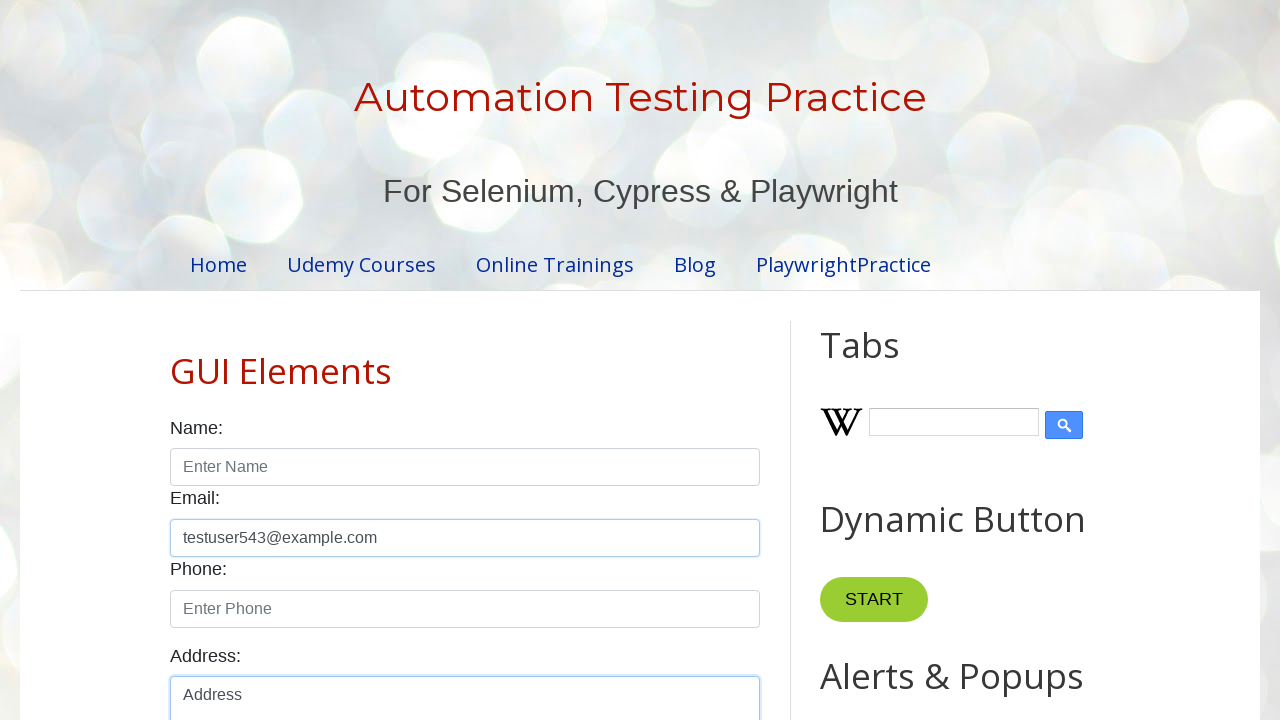

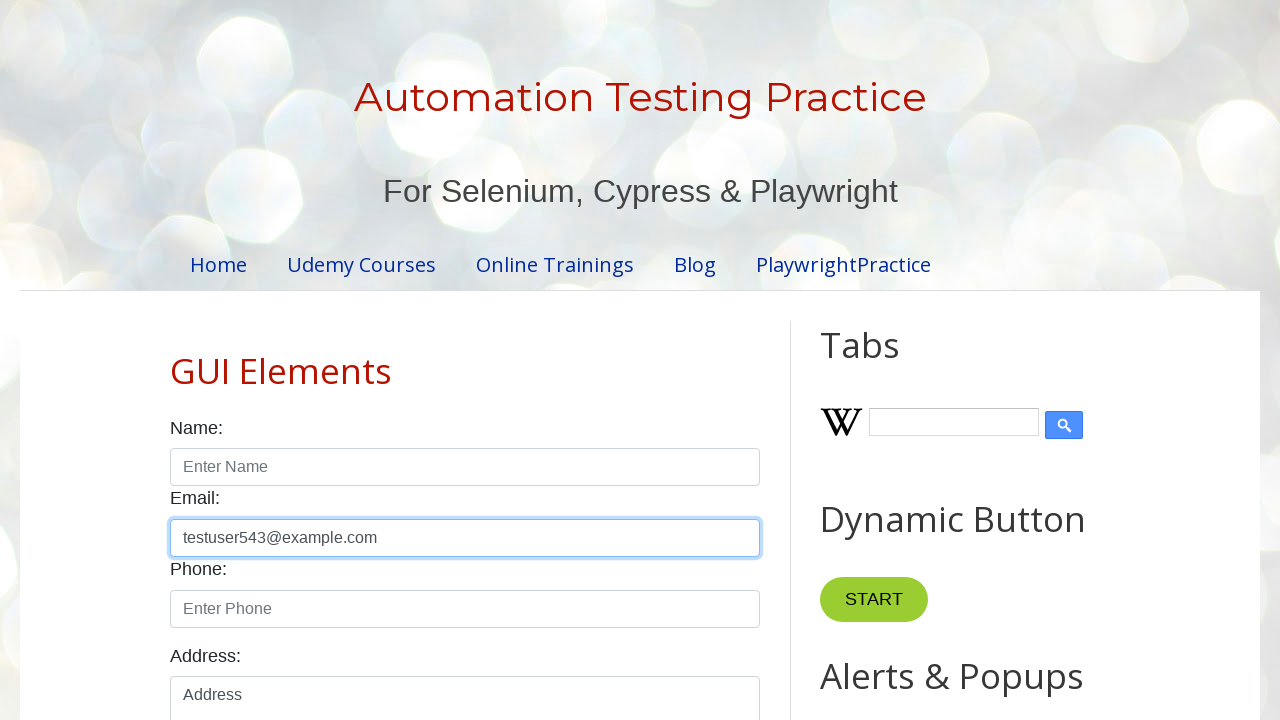